Navigates to a test website and sets the browser window size to specific dimensions (450x250 pixels)

Starting URL: http://omayo.blogspot.com/

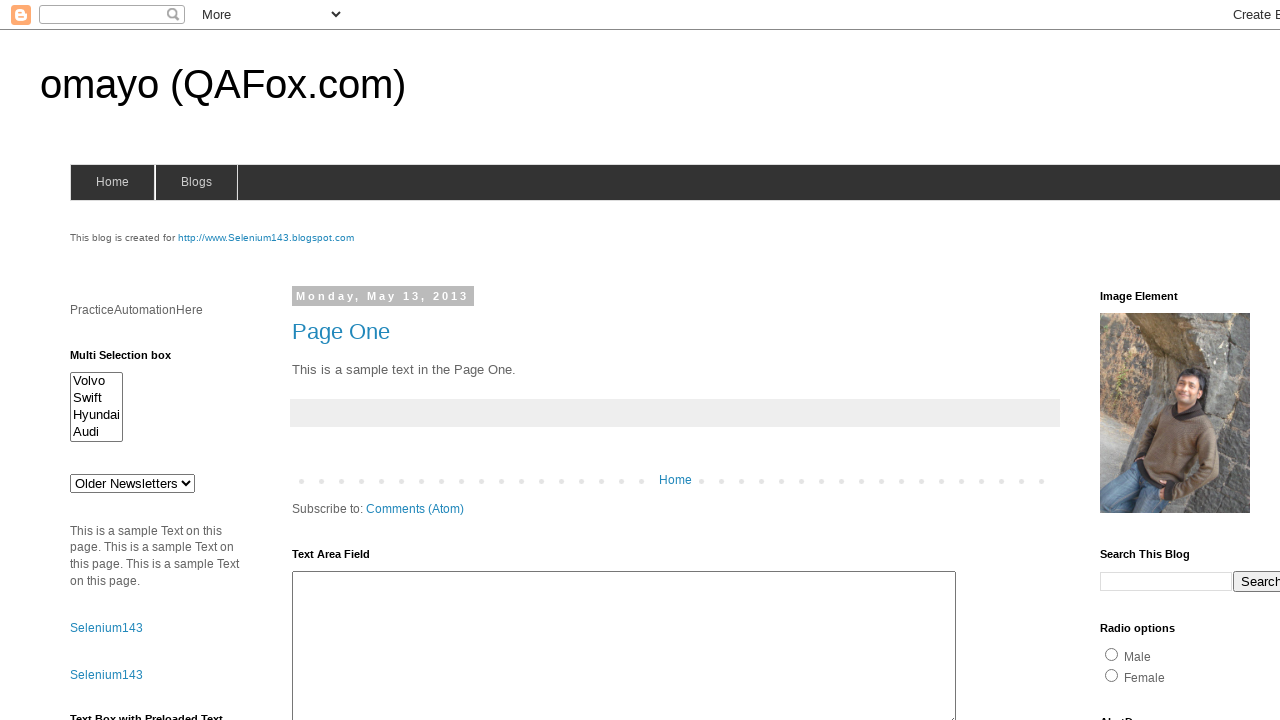

Set browser window size to 450x250 pixels
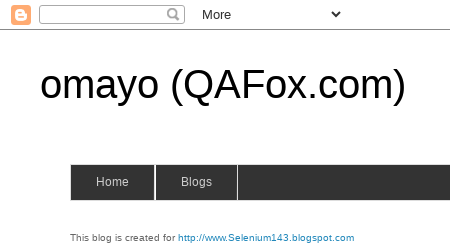

Page DOM content loaded with new viewport dimensions
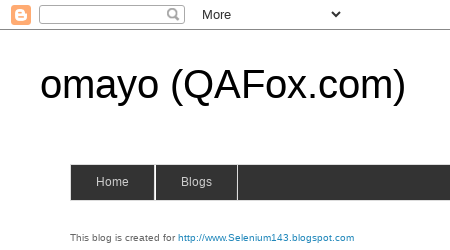

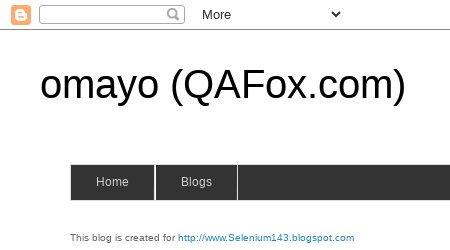